Selects different radio button options sequentially

Starting URL: https://formy-project.herokuapp.com/radiobutton

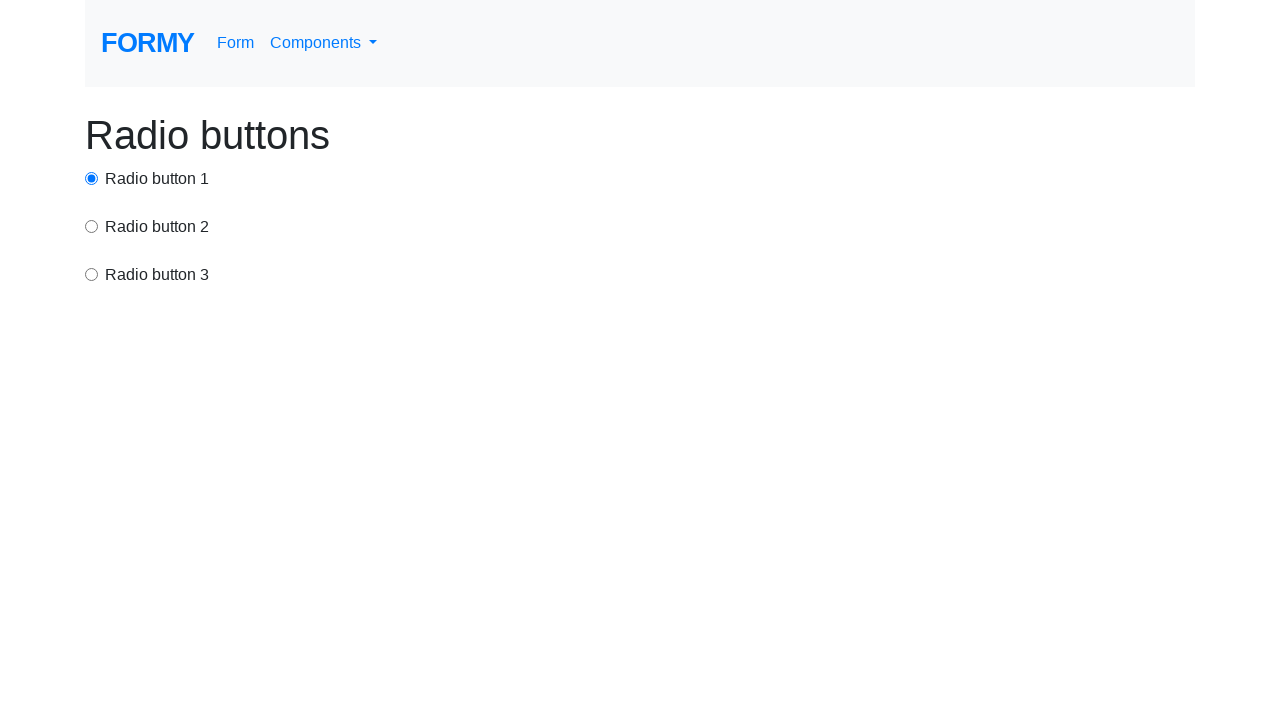

Clicked radio button 1 at (92, 178) on #radio-button-1
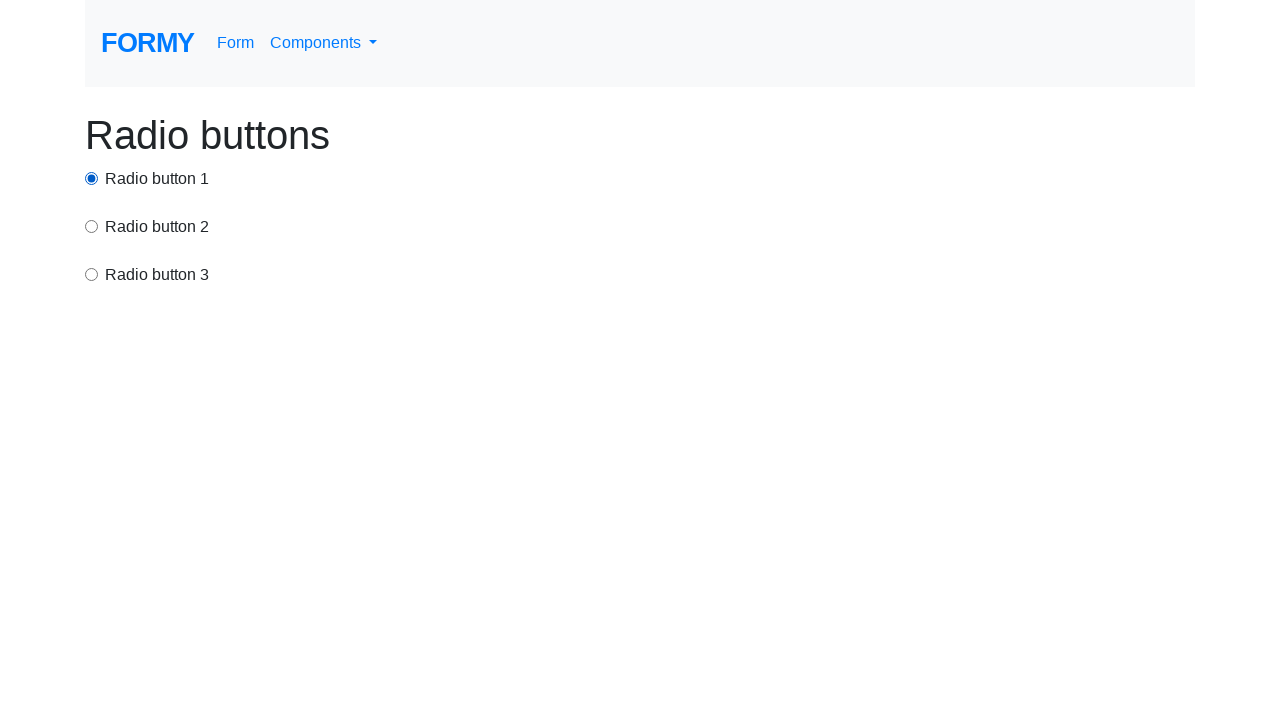

Clicked radio button 2 (option2) at (92, 226) on input[value='option2']
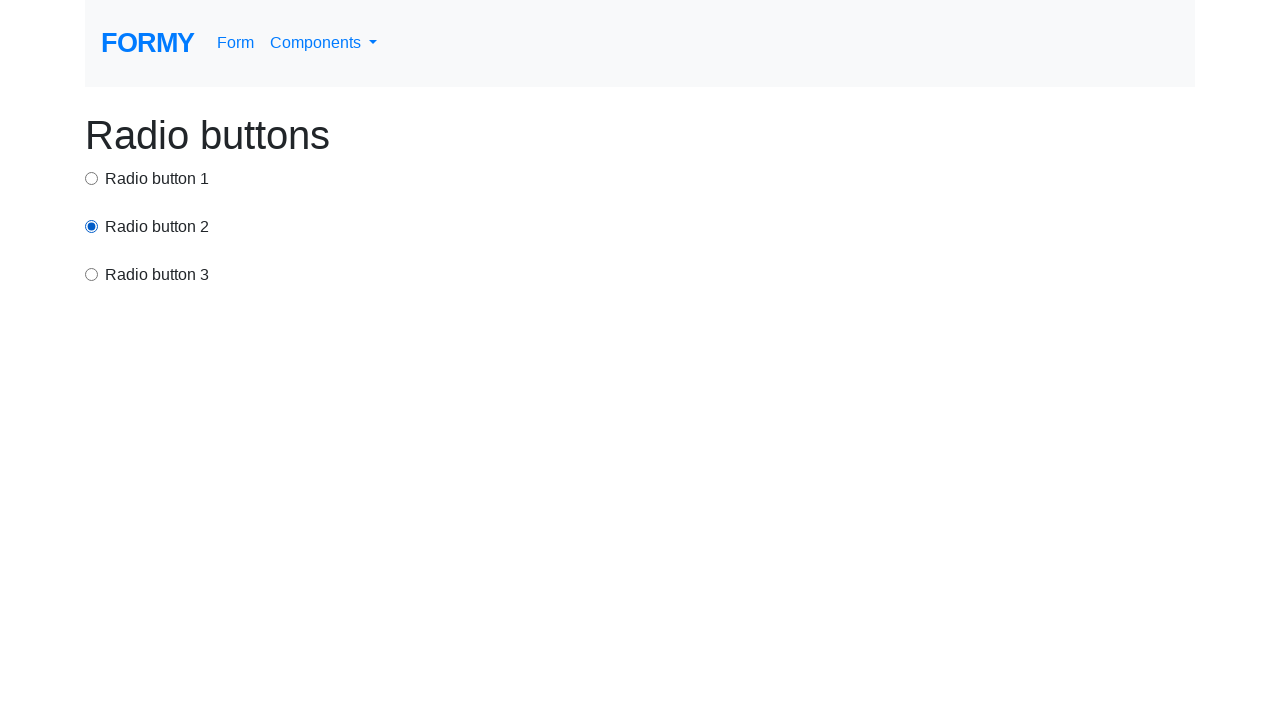

Clicked radio button 3 (option3) at (92, 274) on input[value='option3']
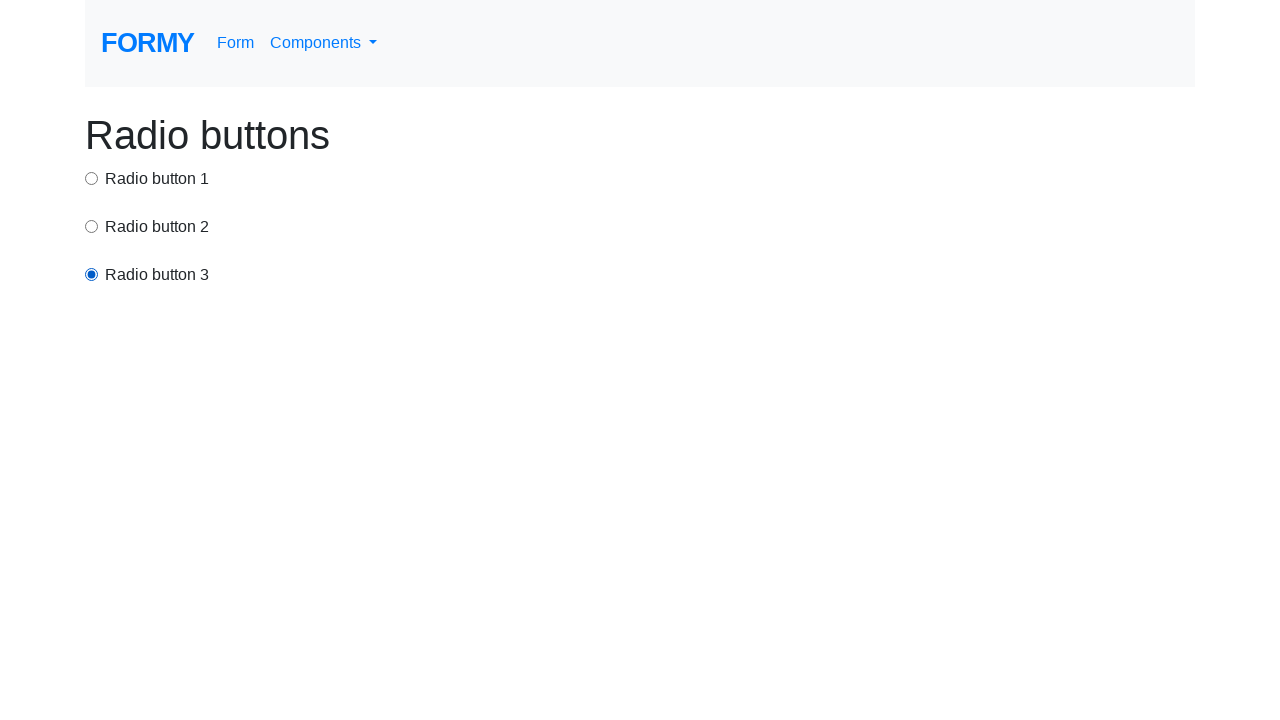

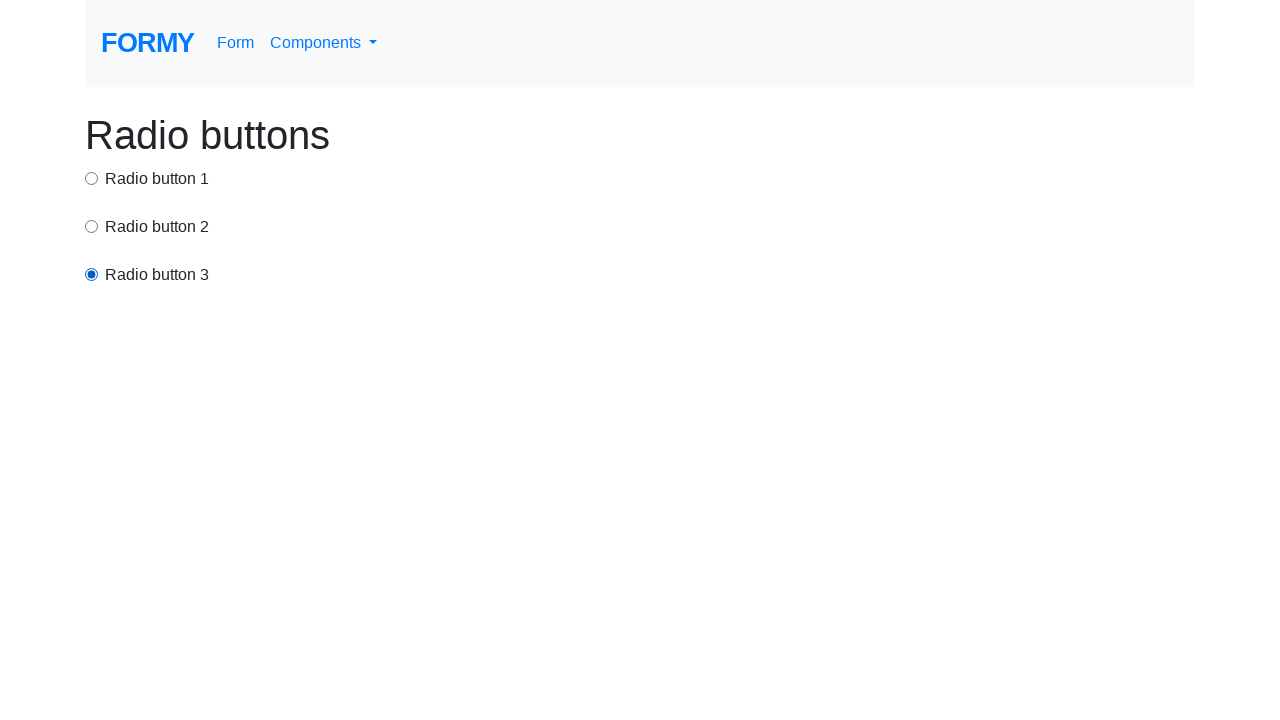